Tests a practice login form by attempting incorrect credentials, using the forgot password feature to retrieve a password, and then attempting login again with the retrieved password

Starting URL: https://rahulshettyacademy.com/locatorspractice/

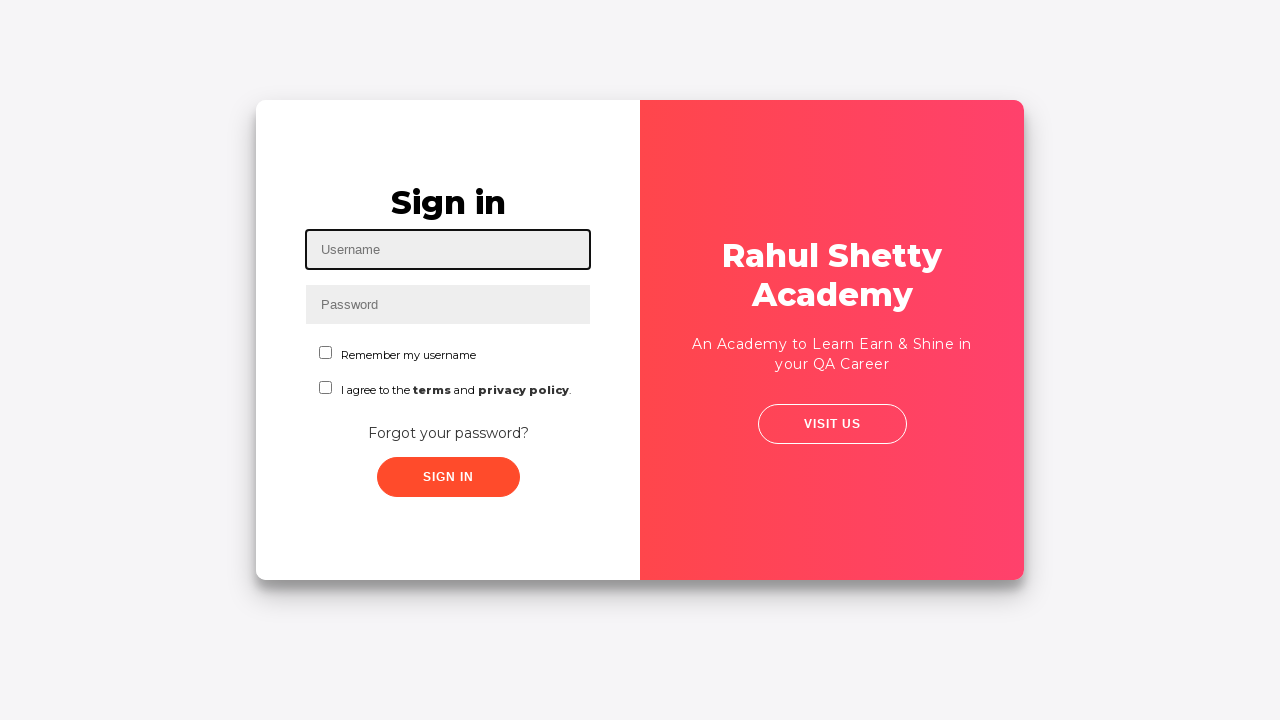

Filled username field with incorrect credentials 'Thug' on #inputUsername
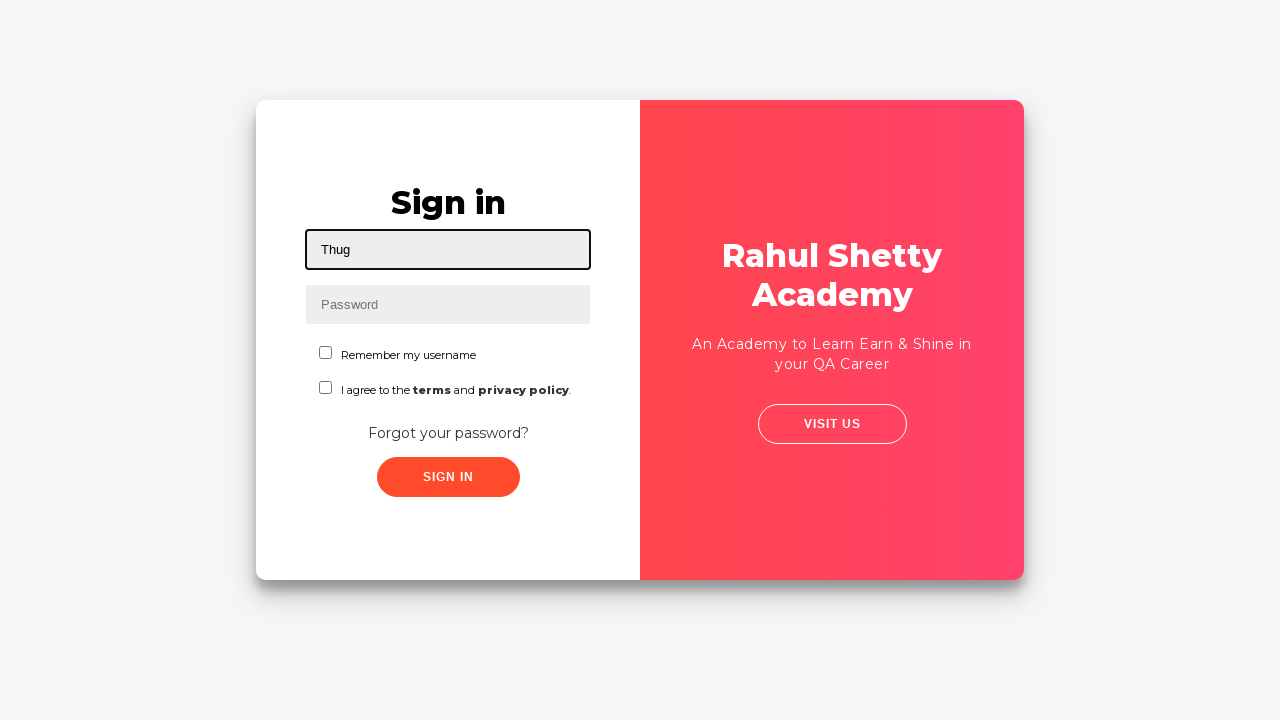

Filled password field with incorrect password 'Life' on input[name='inputPassword']
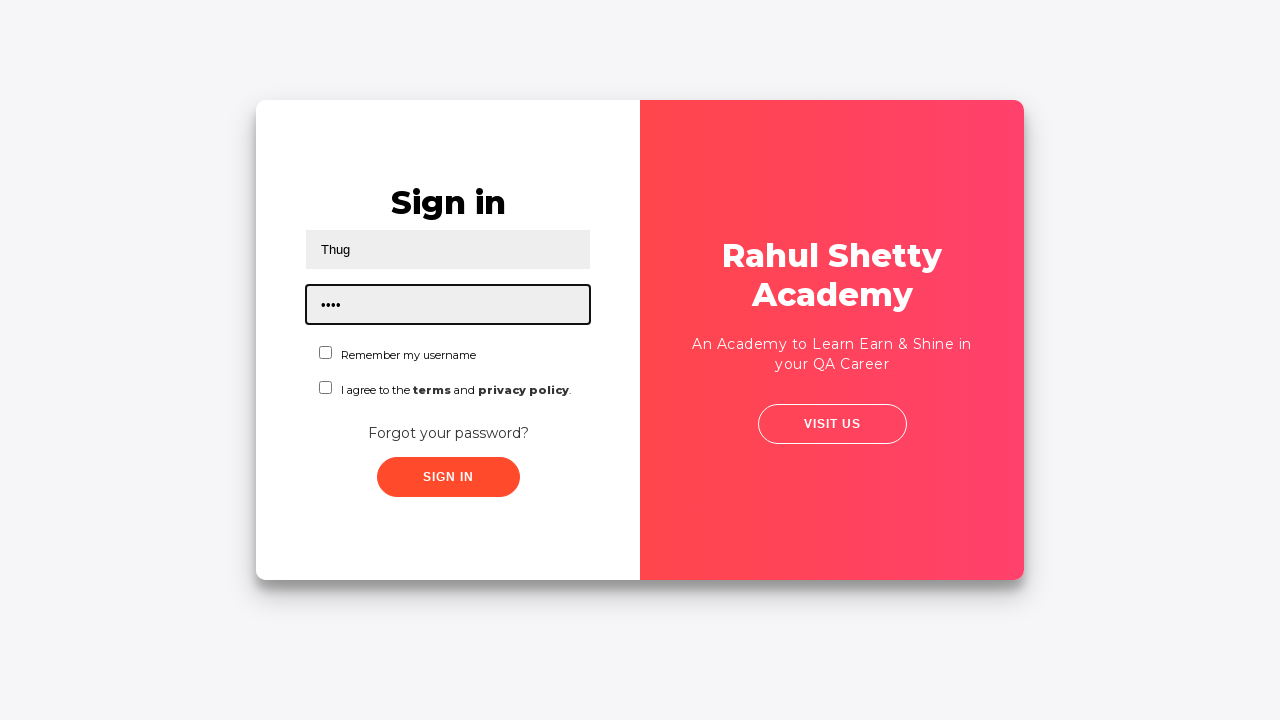

Clicked submit button to attempt login with incorrect credentials at (448, 477) on .submit
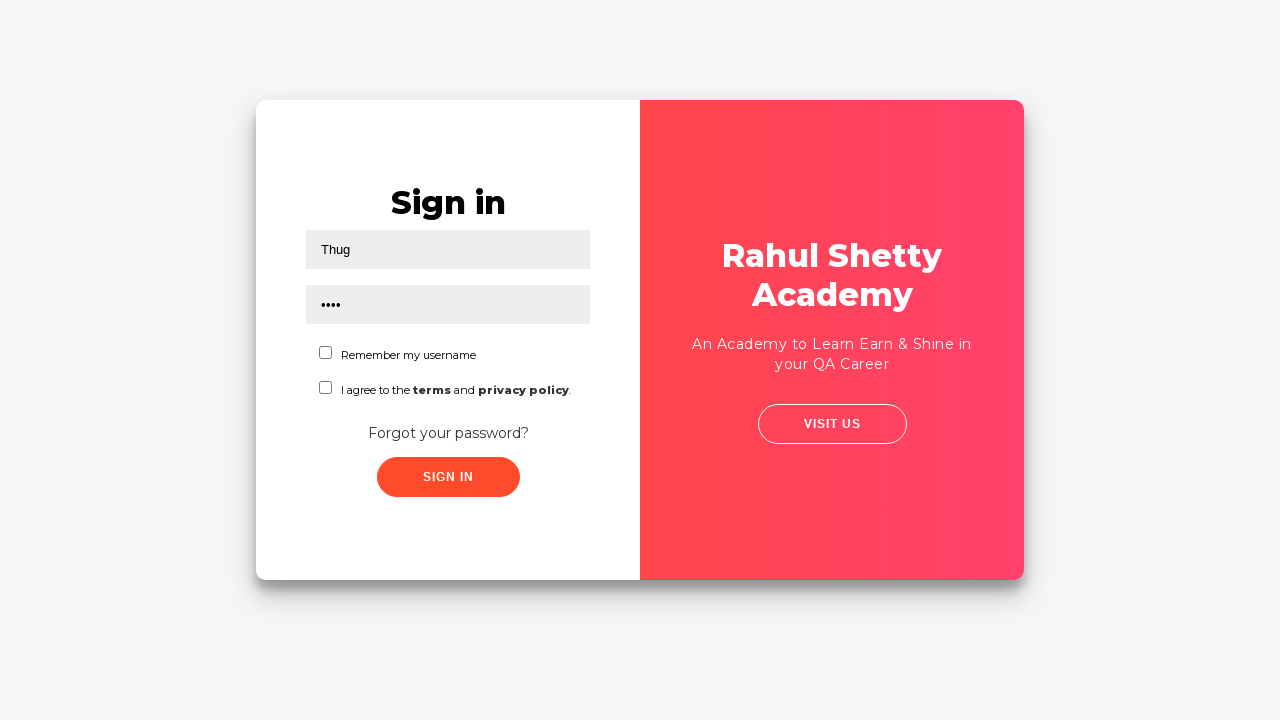

Error message appeared indicating login failed
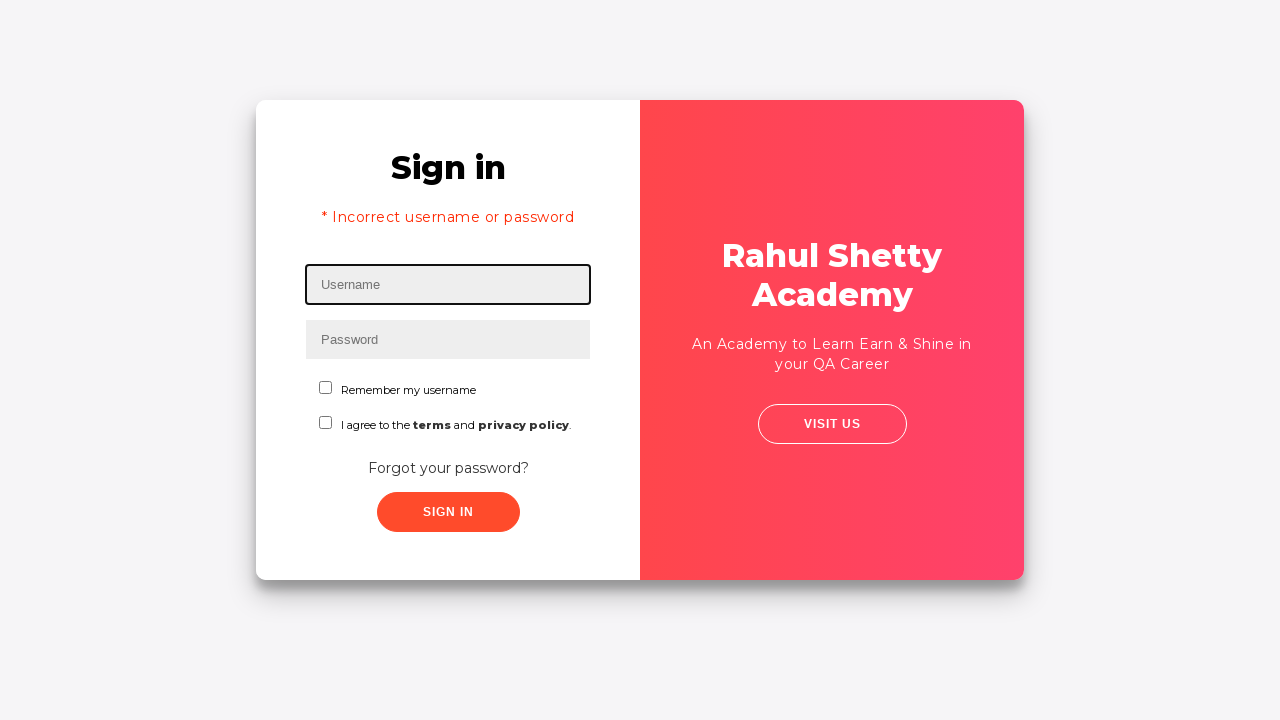

Clicked 'Forgot your password?' link to access password reset feature at (448, 468) on text=Forgot your password?
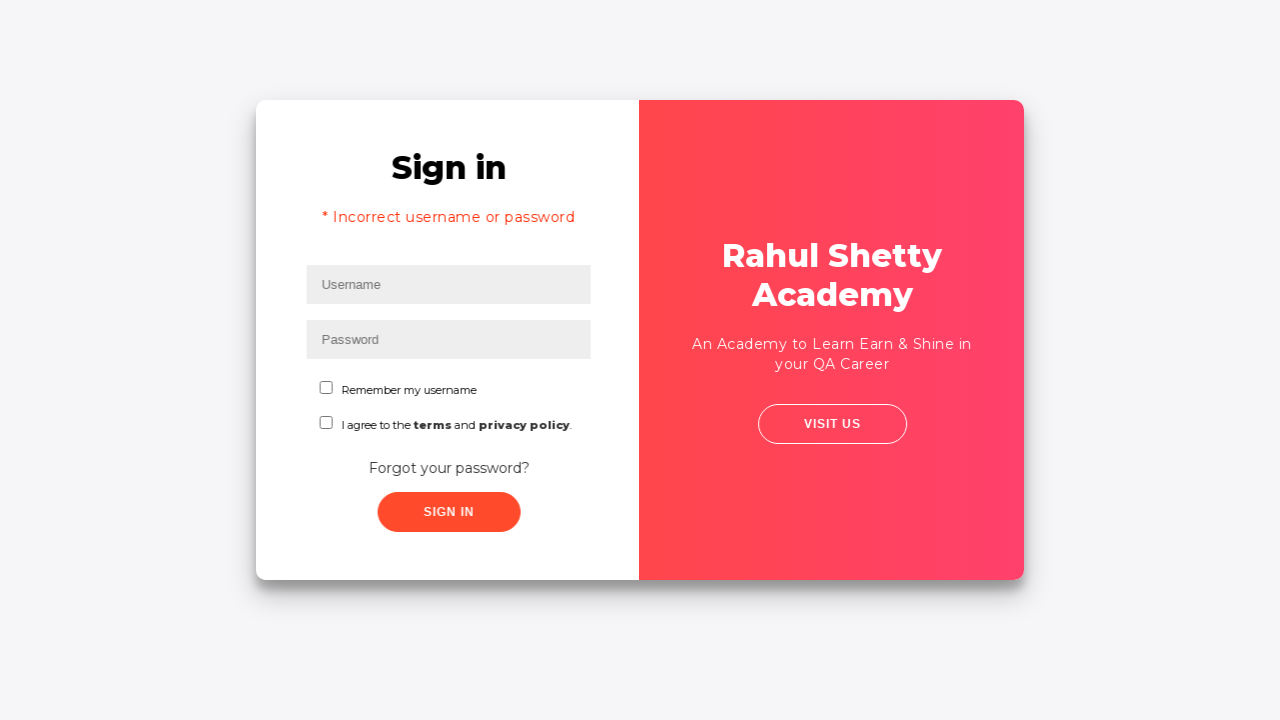

Reset password form loaded
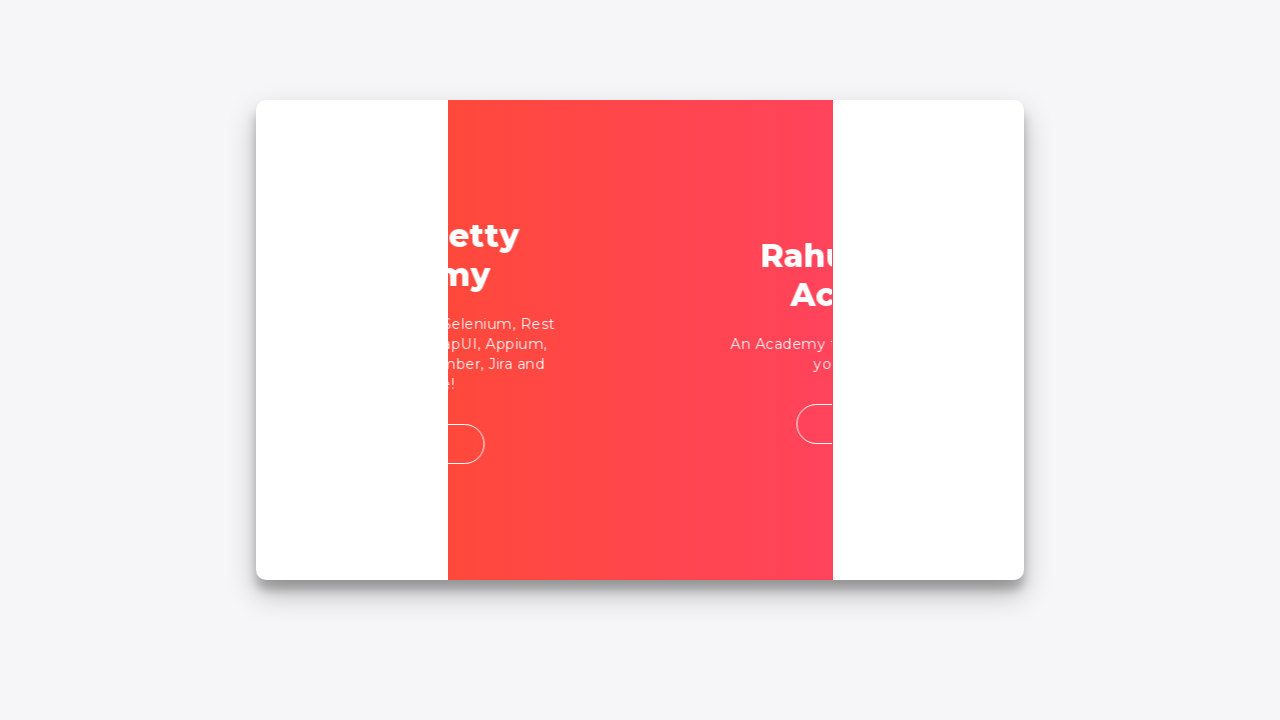

Clicked reset button to retrieve password at (899, 436) on .reset-pwd-btn
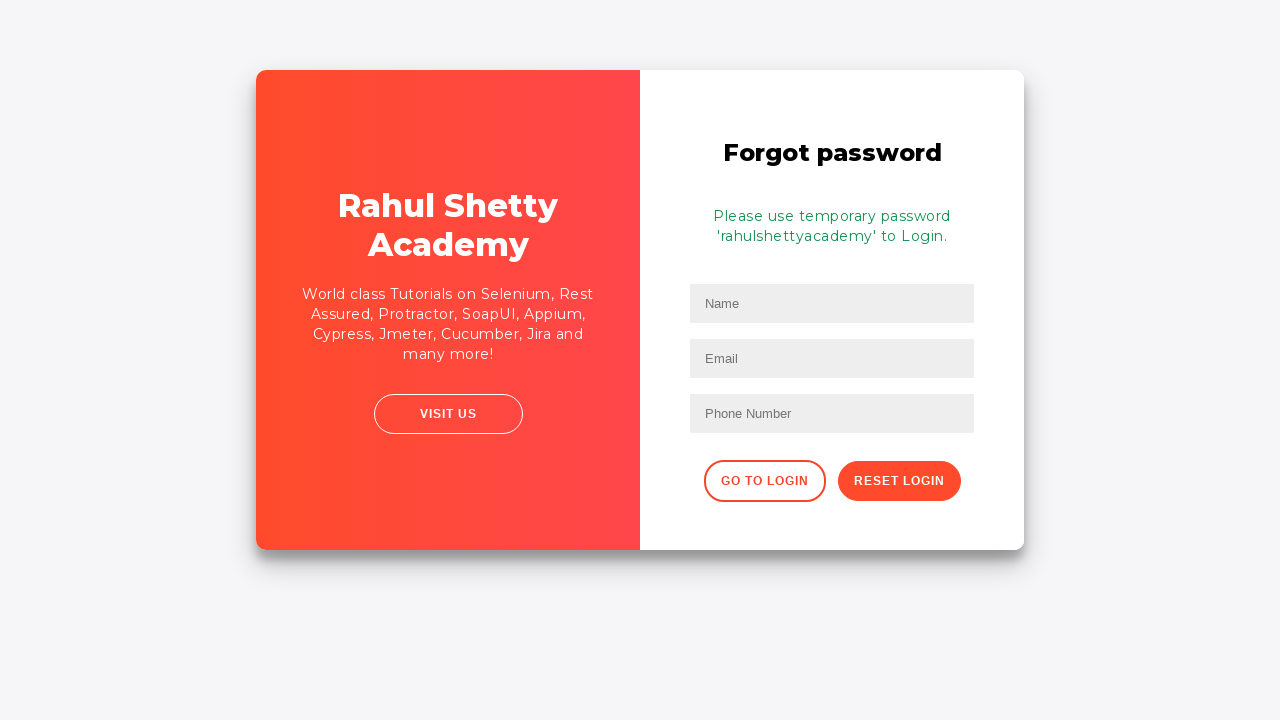

Retrieved password text from reset password response
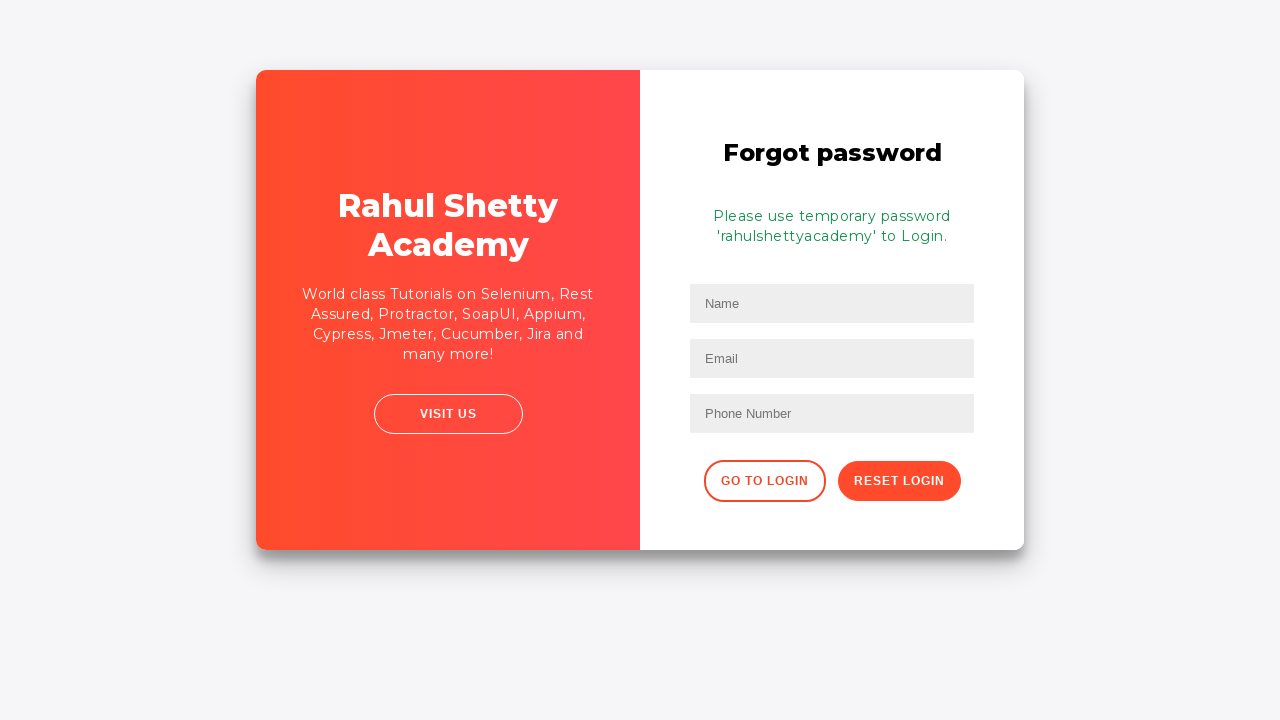

Extracted password from response: 'rahulshettyacademy'
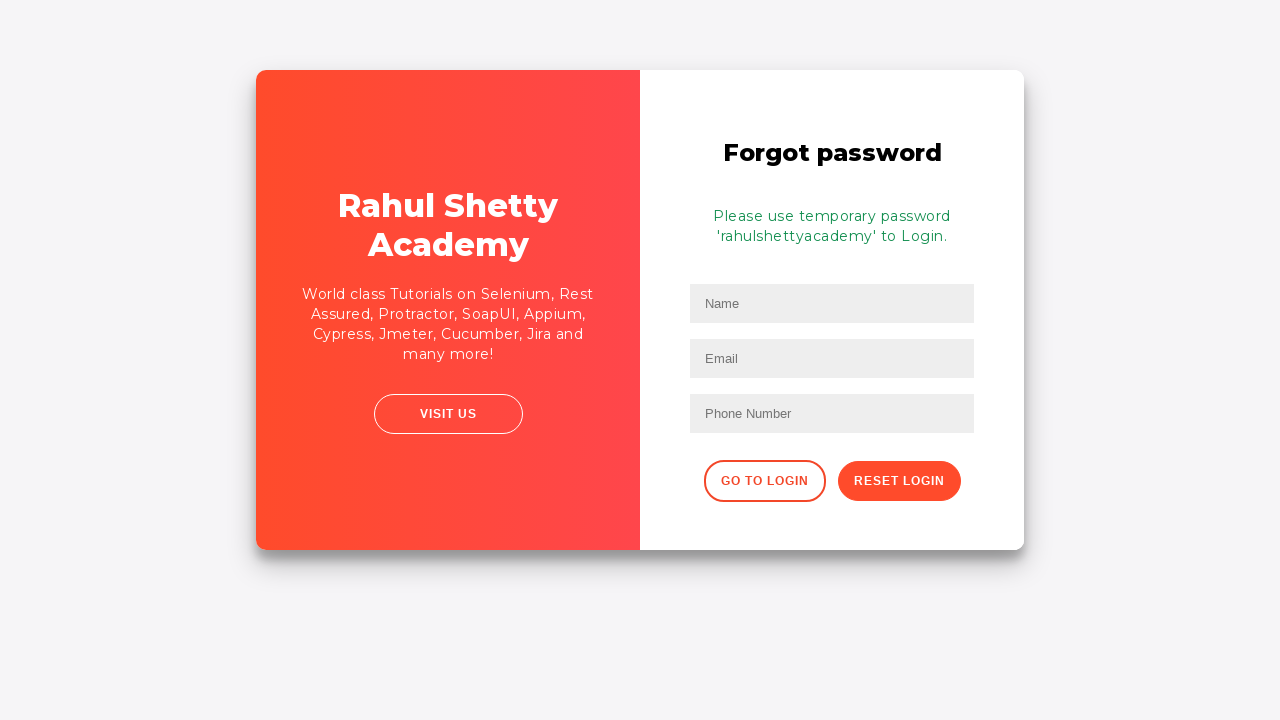

Clicked 'Go to Login' button to return to login form at (764, 481) on .go-to-login-btn
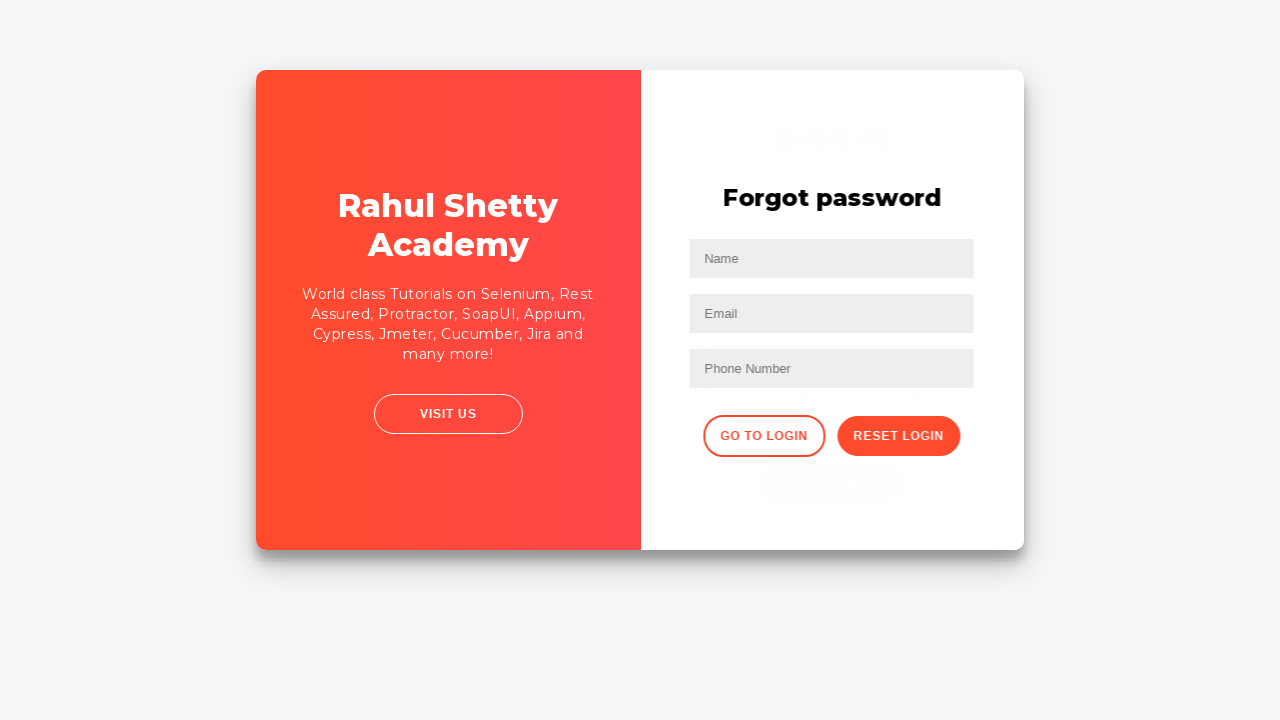

Login form is visible and ready for input
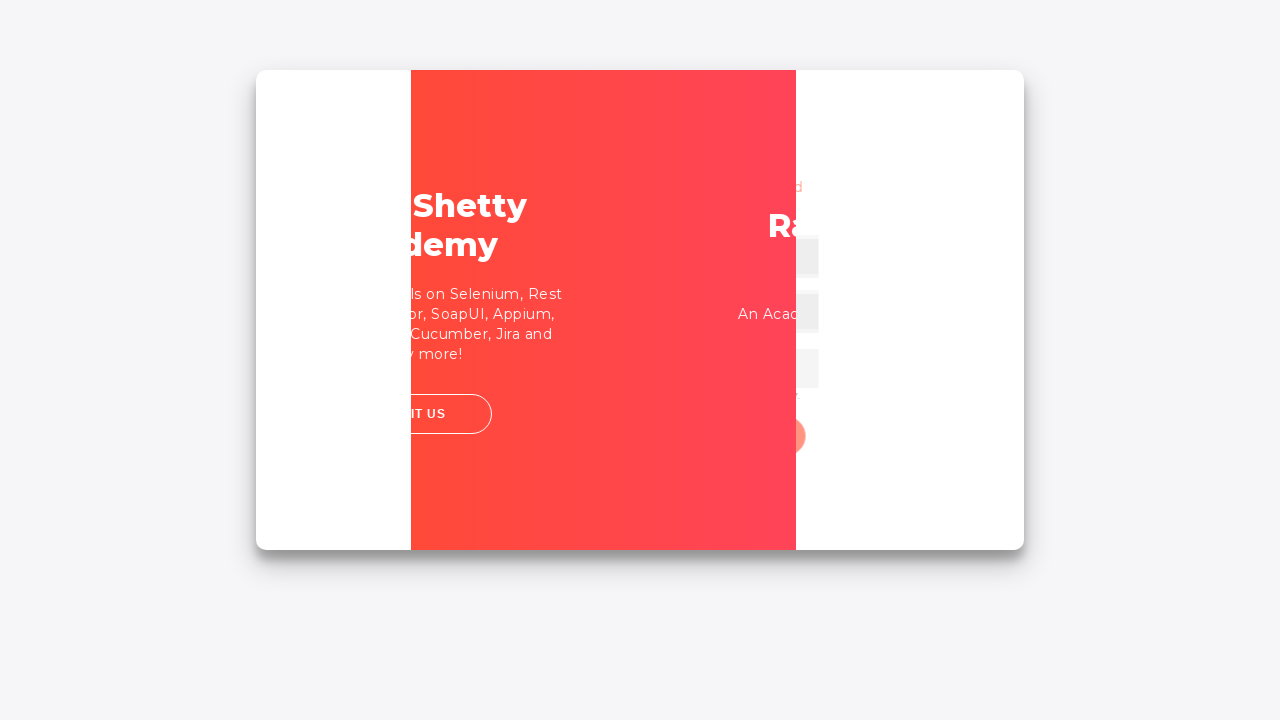

Filled username field with 'Thug' for second login attempt on #inputUsername
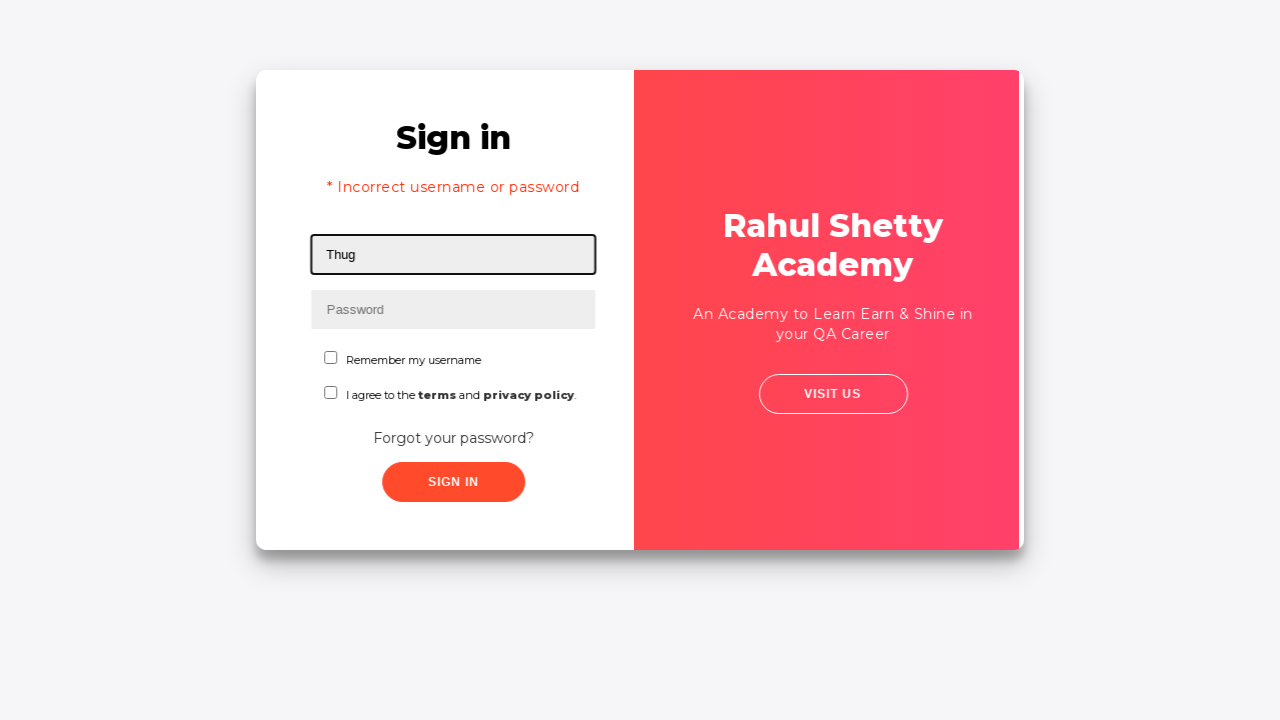

Filled password field with retrieved password on input[name='inputPassword']
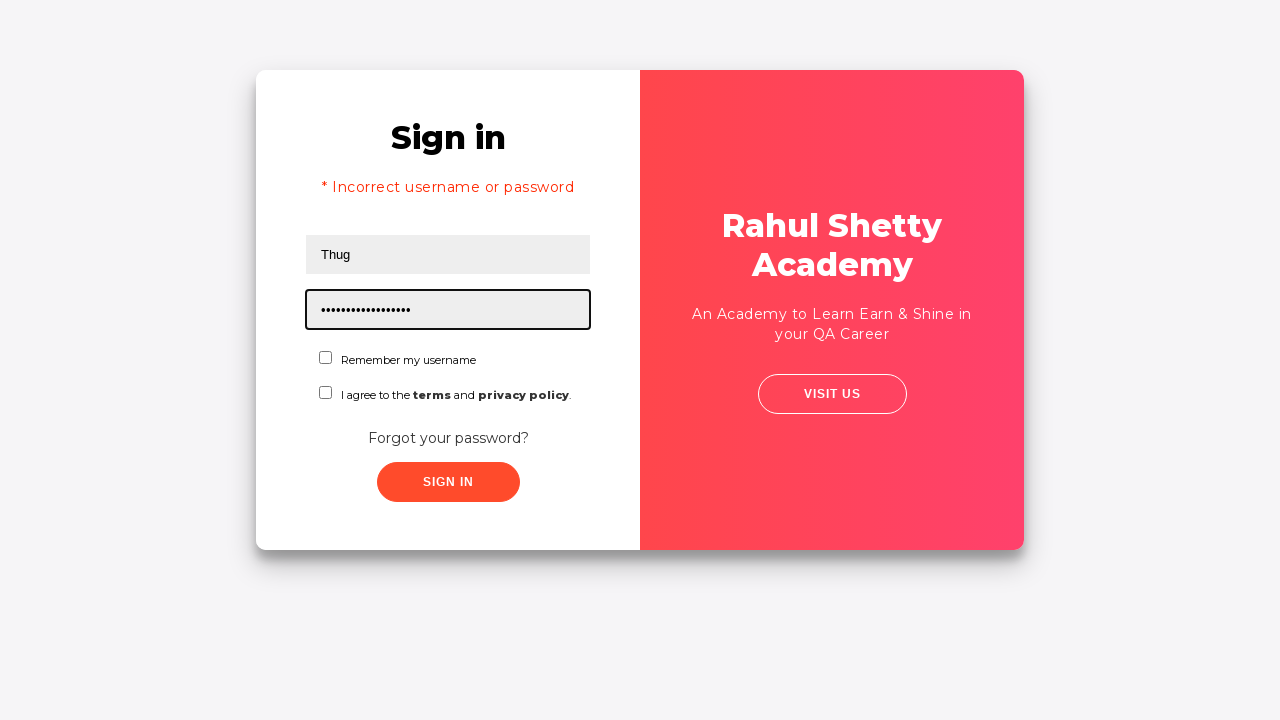

Clicked submit button to attempt login with retrieved password at (448, 482) on .submit
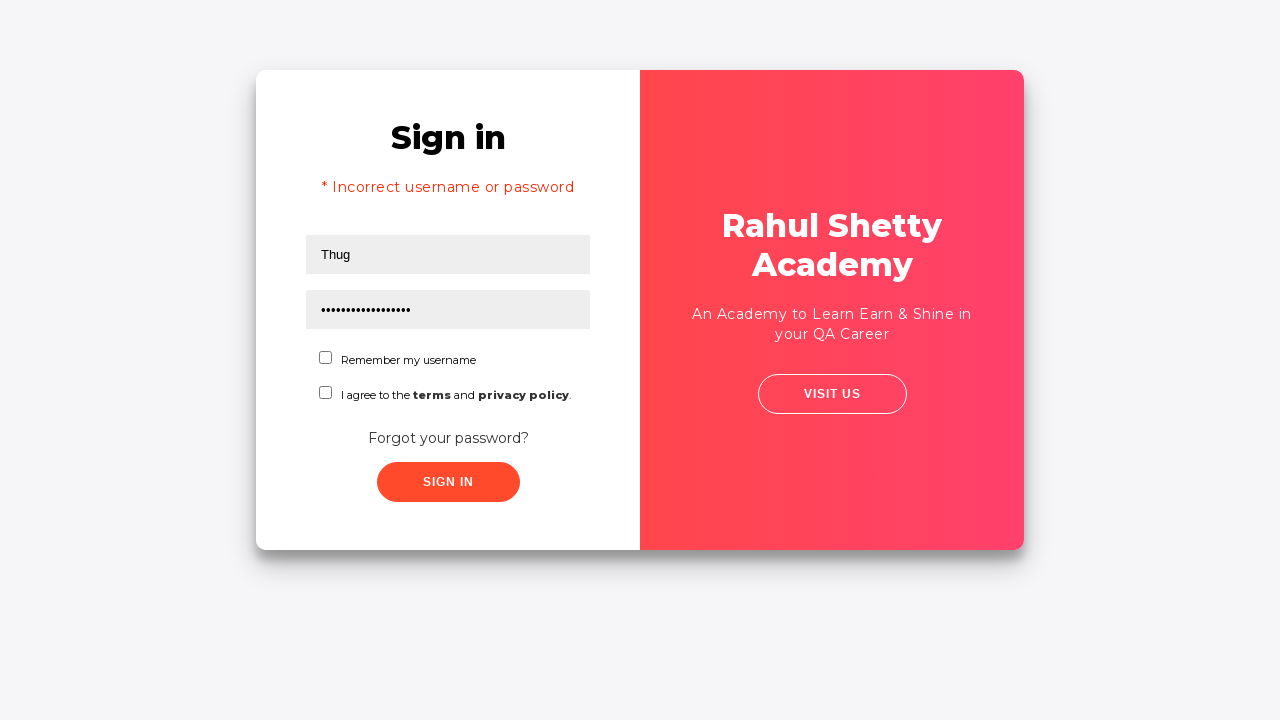

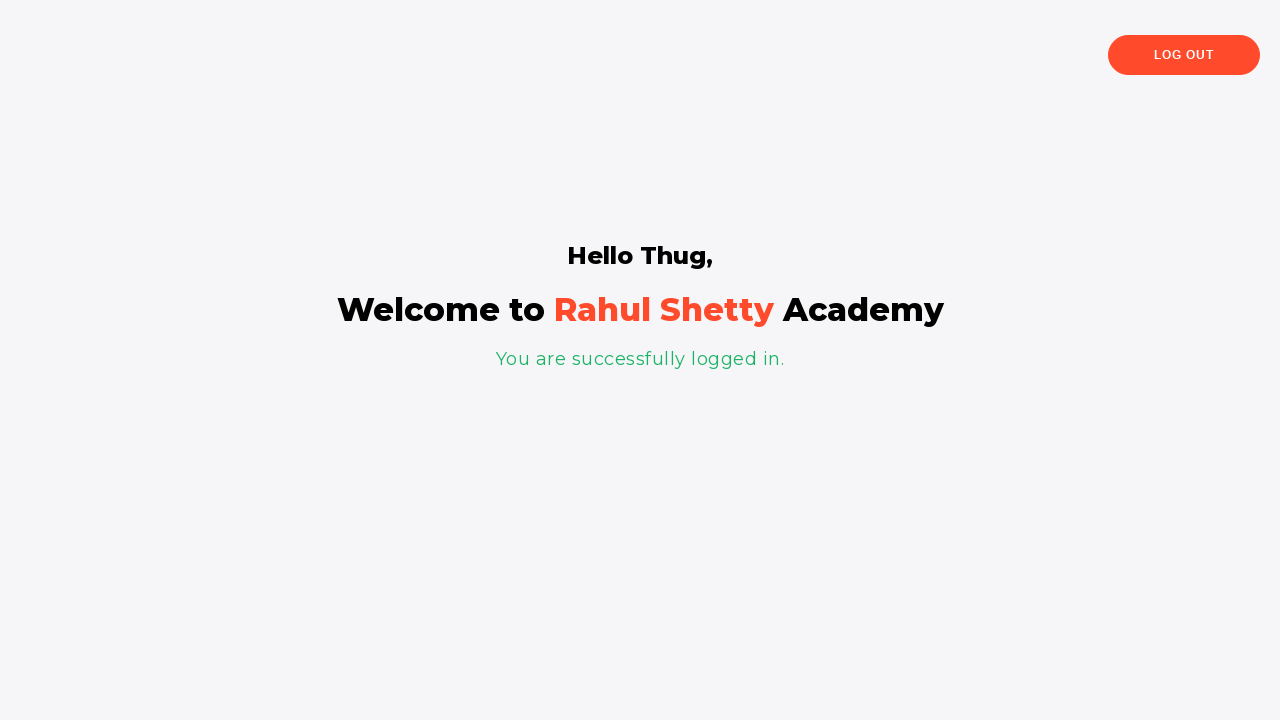